Tests adding and removing elements by clicking Add Element 5 times then clicking each Delete button to remove them

Starting URL: http://the-internet.herokuapp.com/

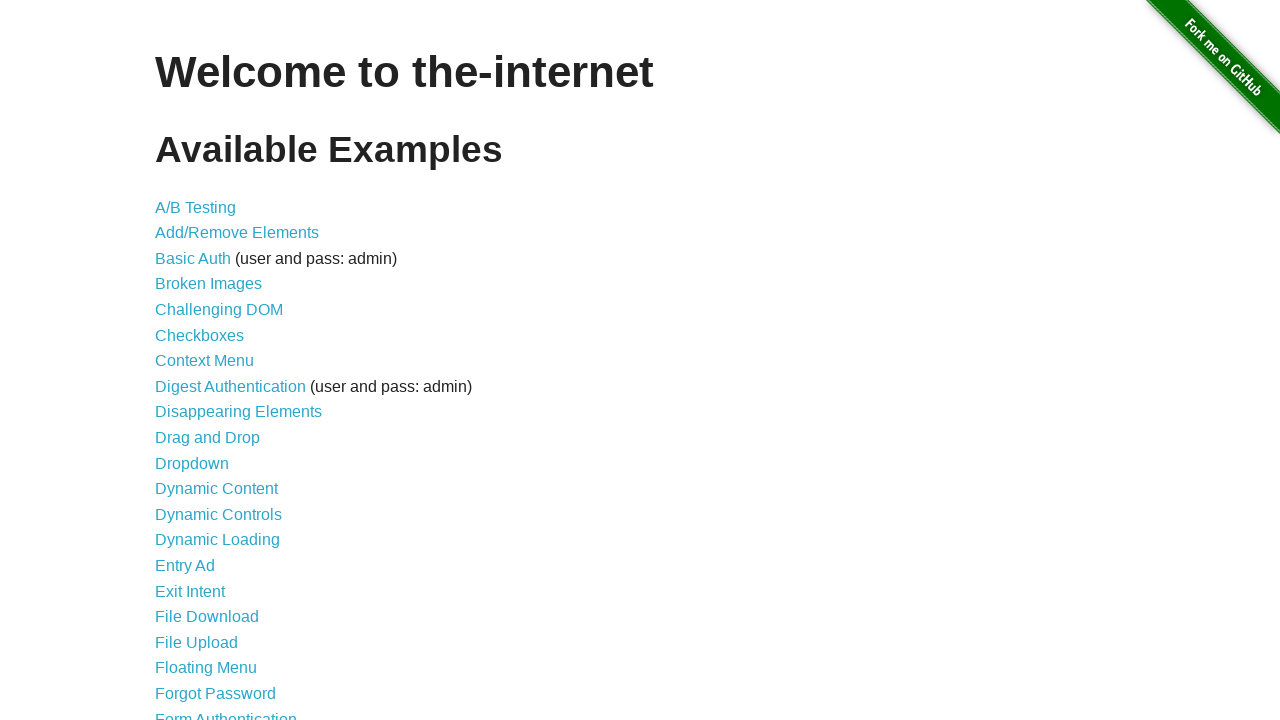

Clicked on Add/Remove Elements link at (237, 233) on text=Add/Remove Elements
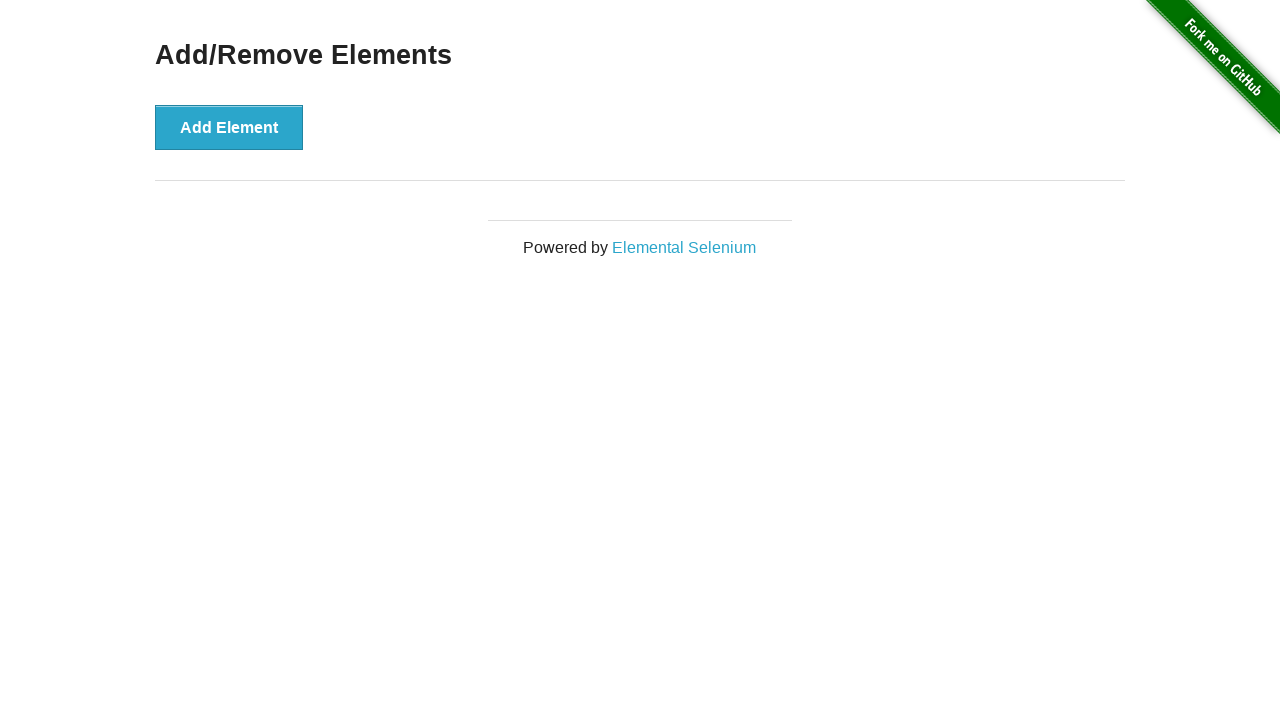

Add Element button loaded
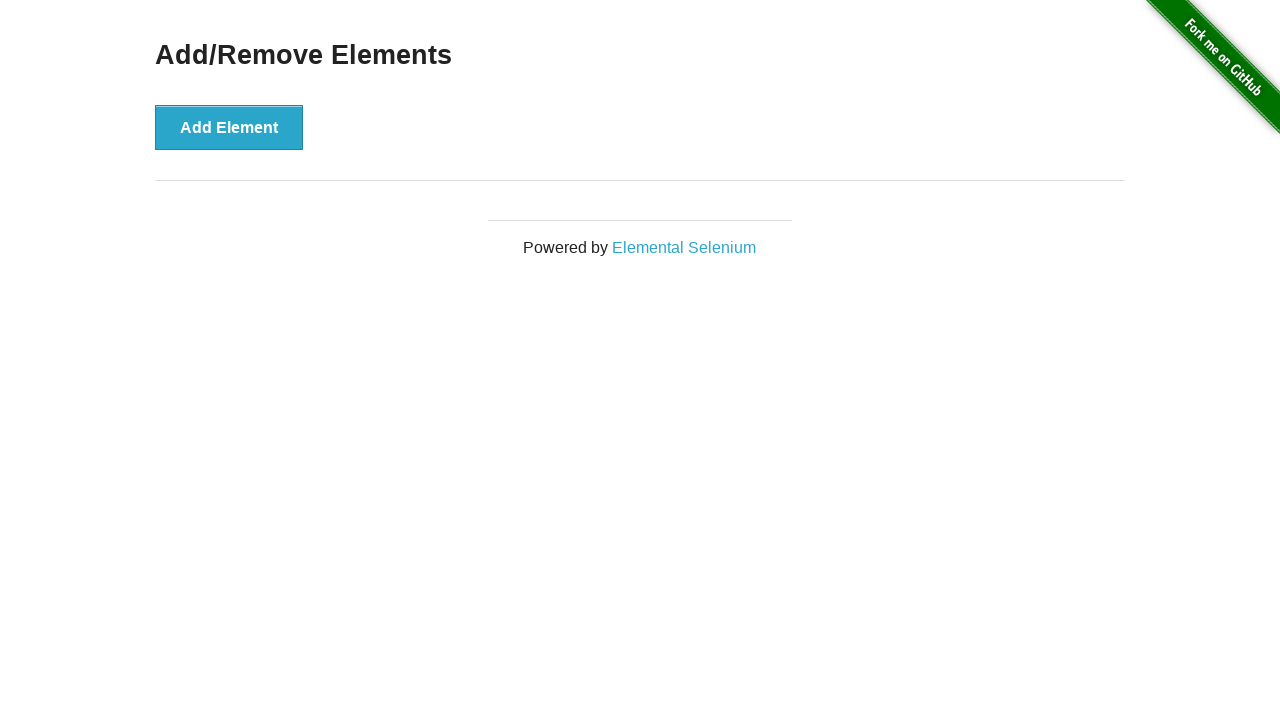

Clicked Add Element button (iteration 1/5) at (229, 127) on button:has-text('Add Element')
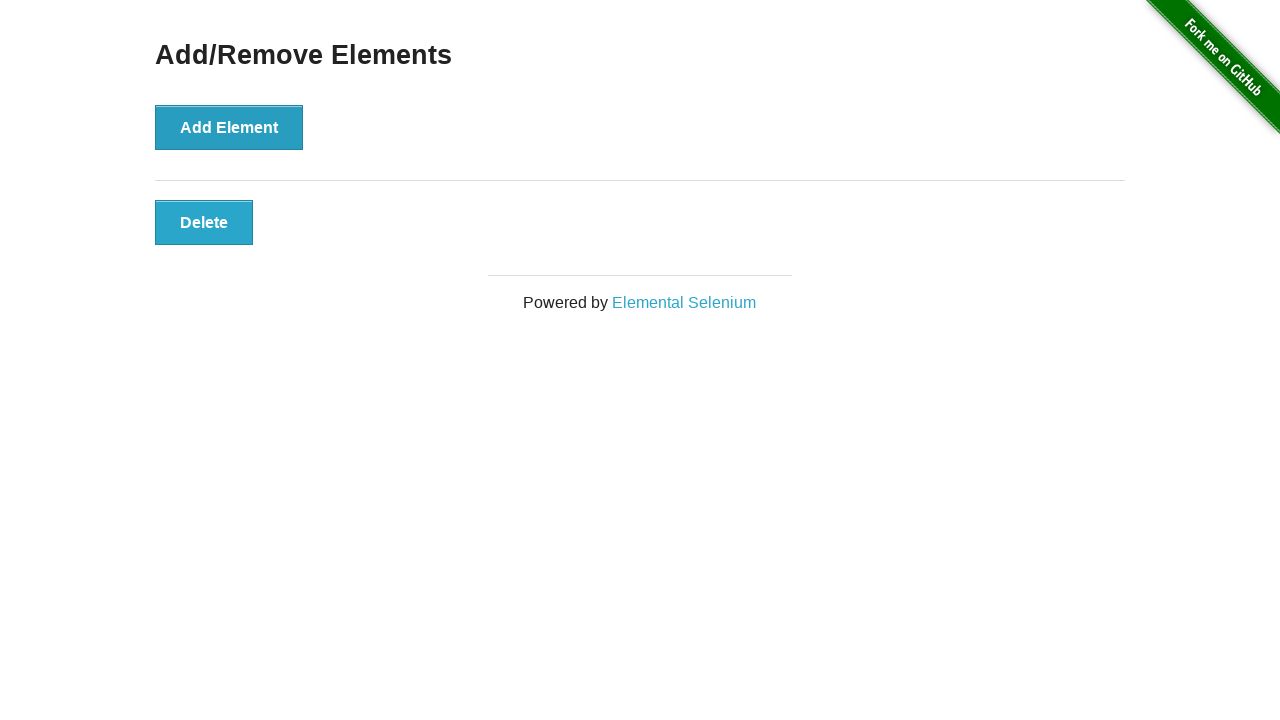

Clicked Add Element button (iteration 2/5) at (229, 127) on button:has-text('Add Element')
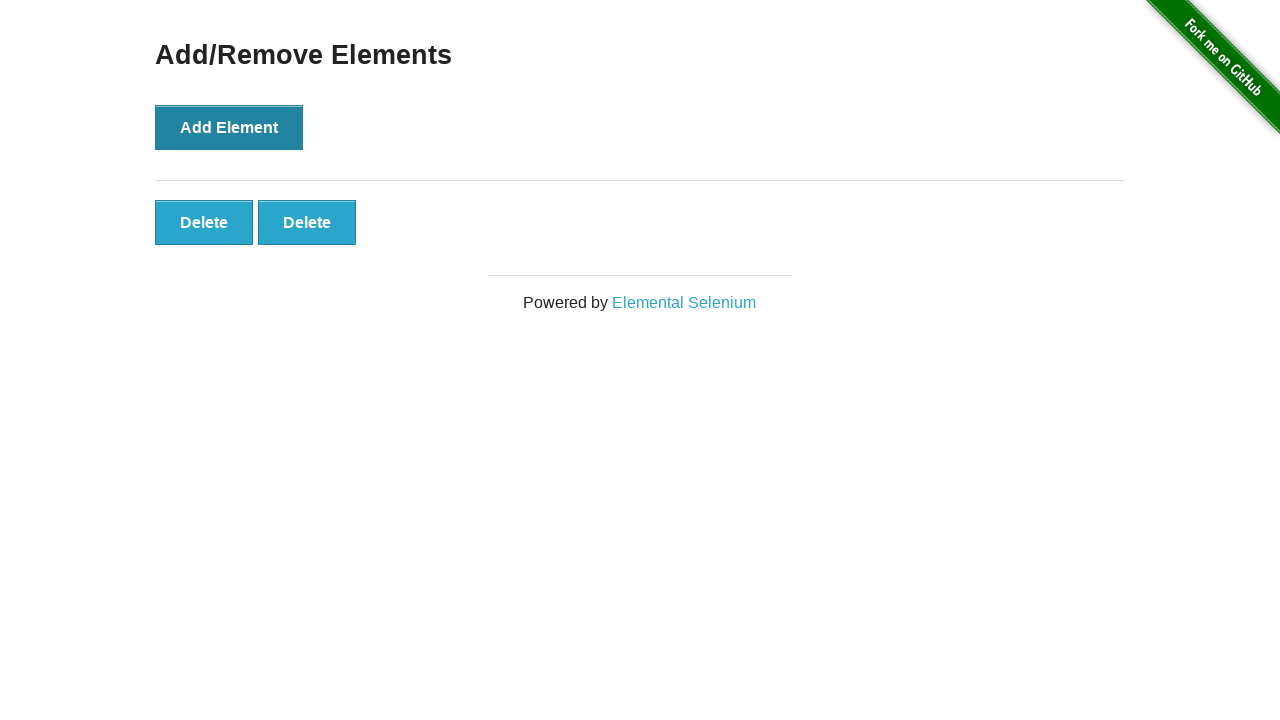

Clicked Add Element button (iteration 3/5) at (229, 127) on button:has-text('Add Element')
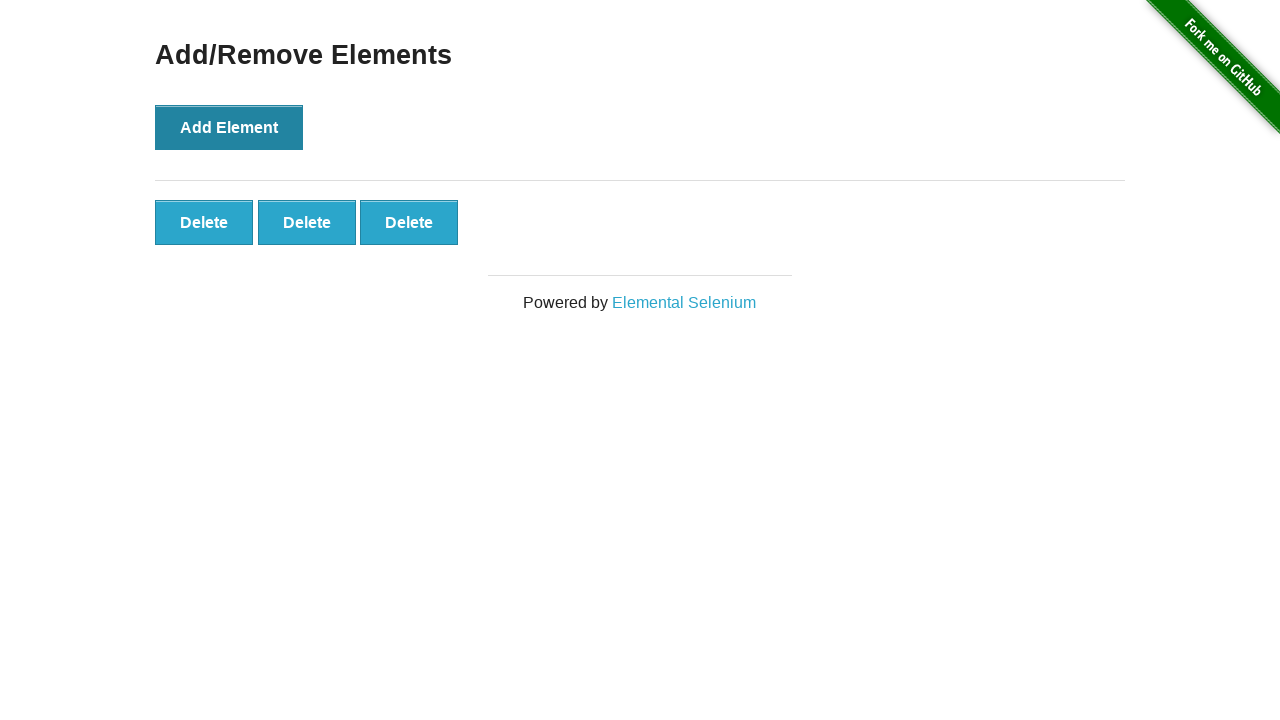

Clicked Add Element button (iteration 4/5) at (229, 127) on button:has-text('Add Element')
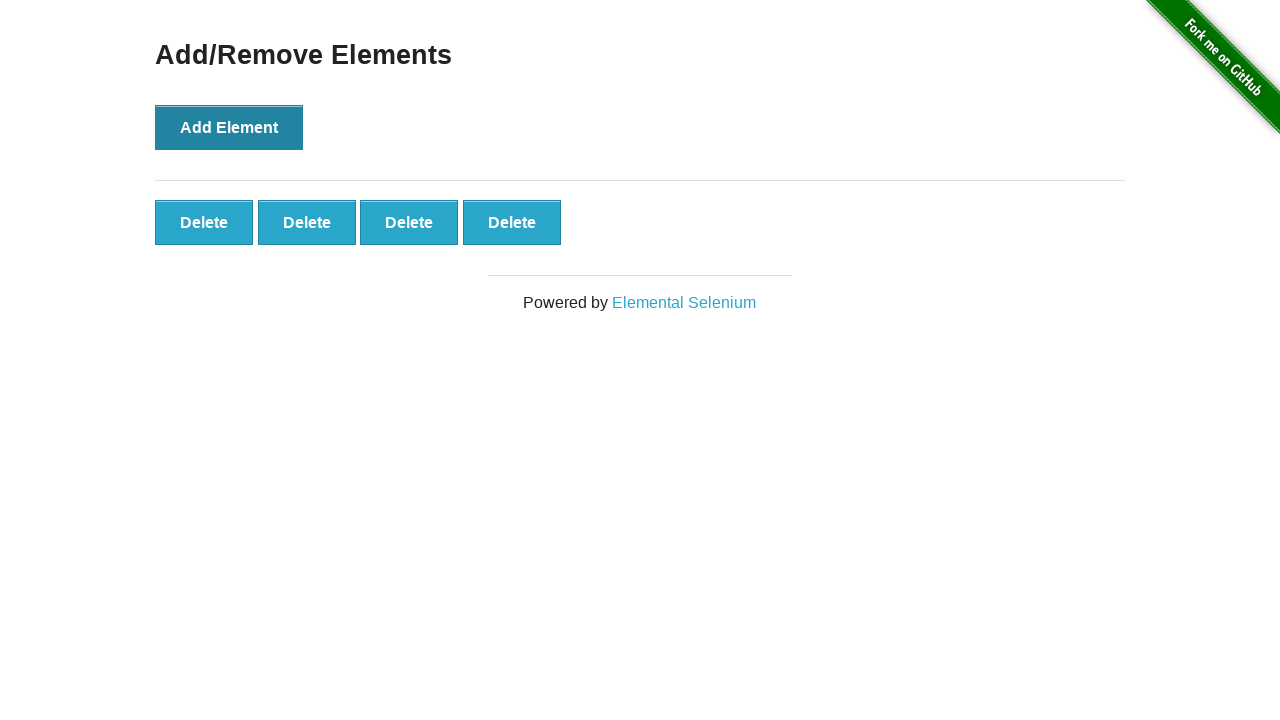

Clicked Add Element button (iteration 5/5) at (229, 127) on button:has-text('Add Element')
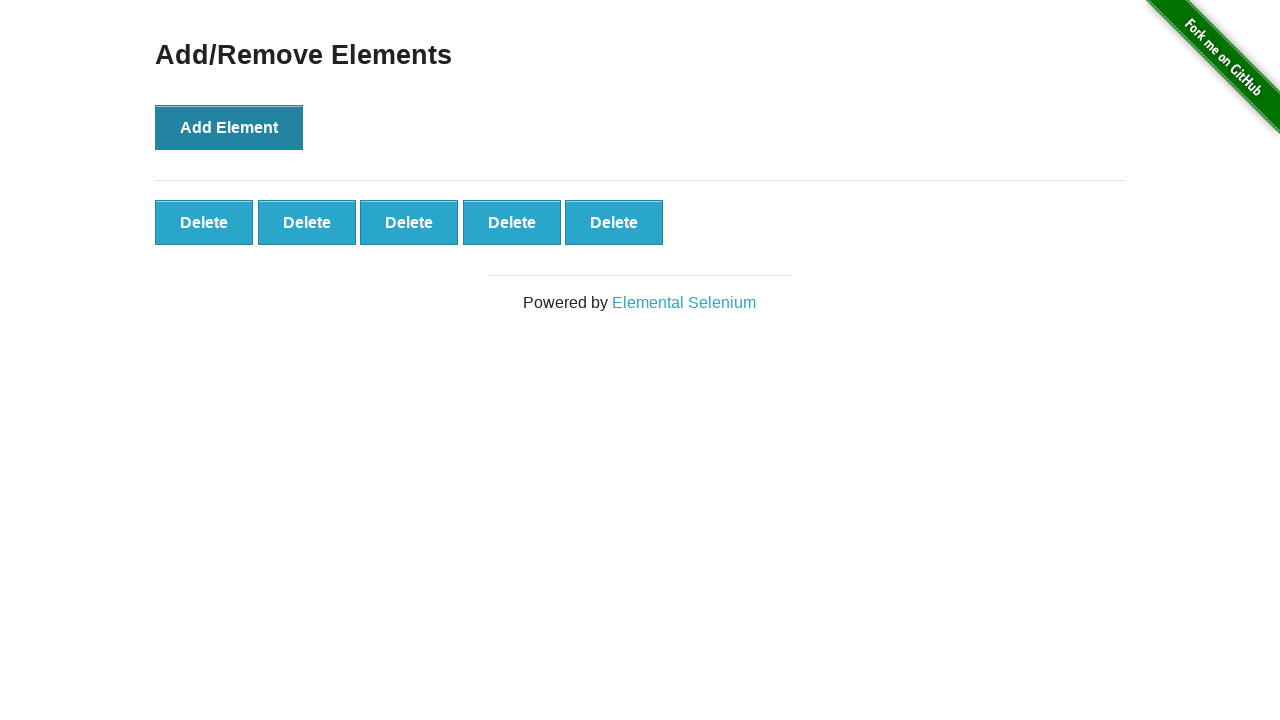

Clicked Delete button to remove element (iteration 1/5) at (204, 222) on .added-manually >> nth=0
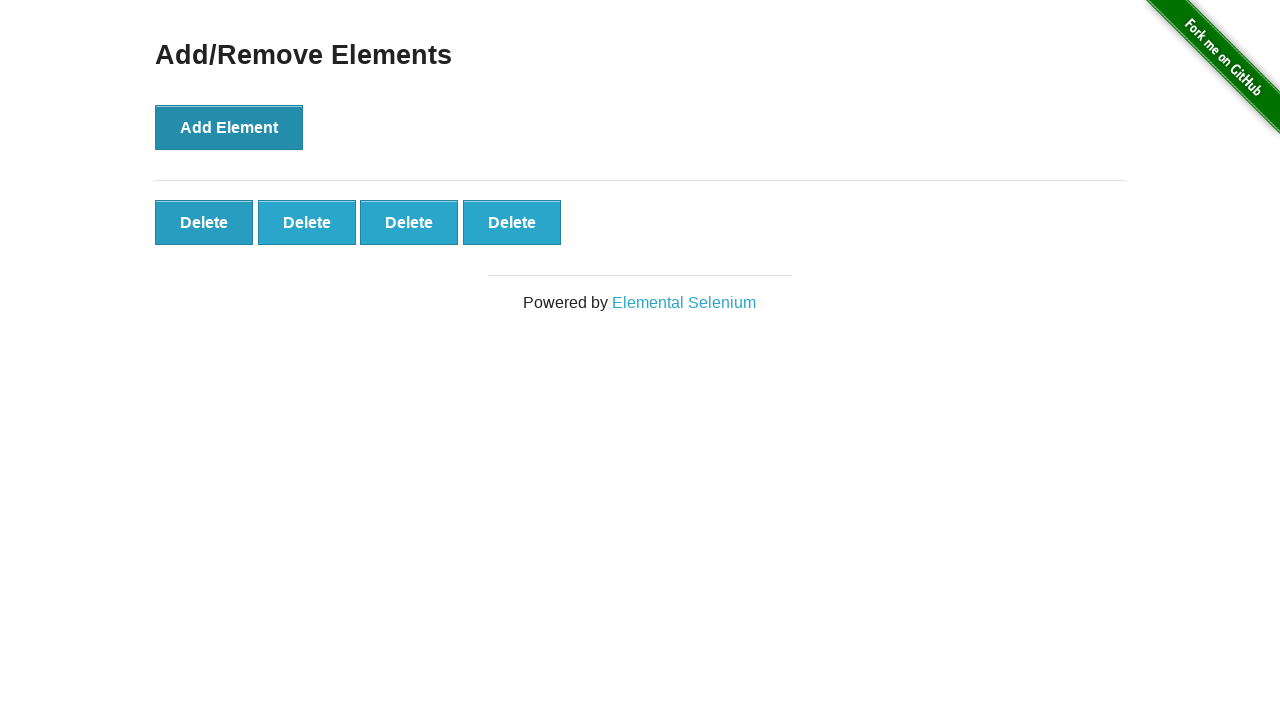

Clicked Delete button to remove element (iteration 2/5) at (204, 222) on .added-manually >> nth=0
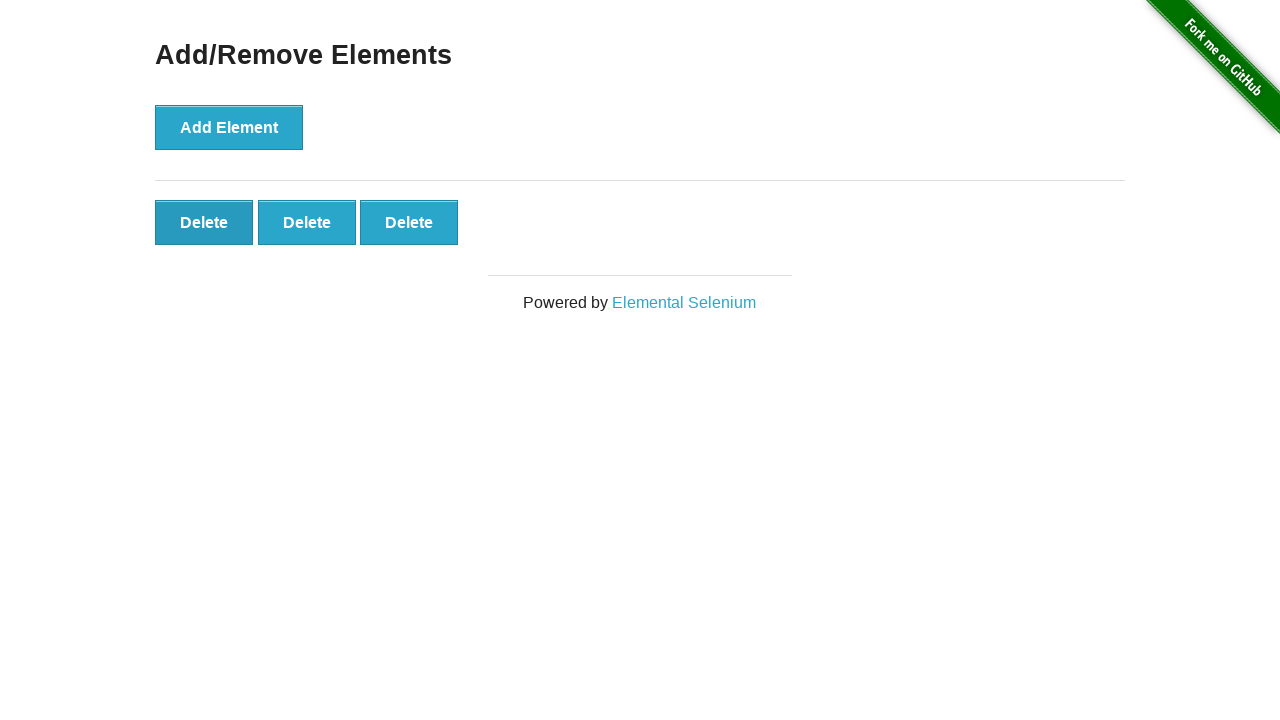

Clicked Delete button to remove element (iteration 3/5) at (204, 222) on .added-manually >> nth=0
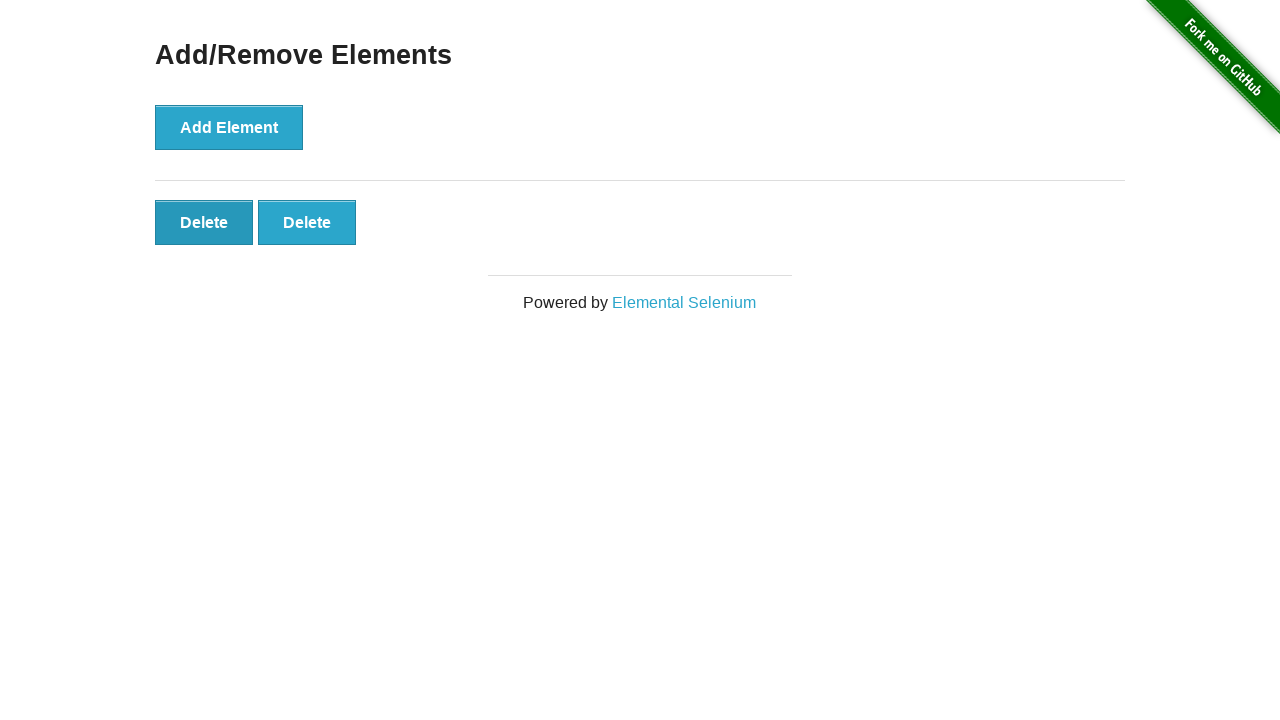

Clicked Delete button to remove element (iteration 4/5) at (204, 222) on .added-manually >> nth=0
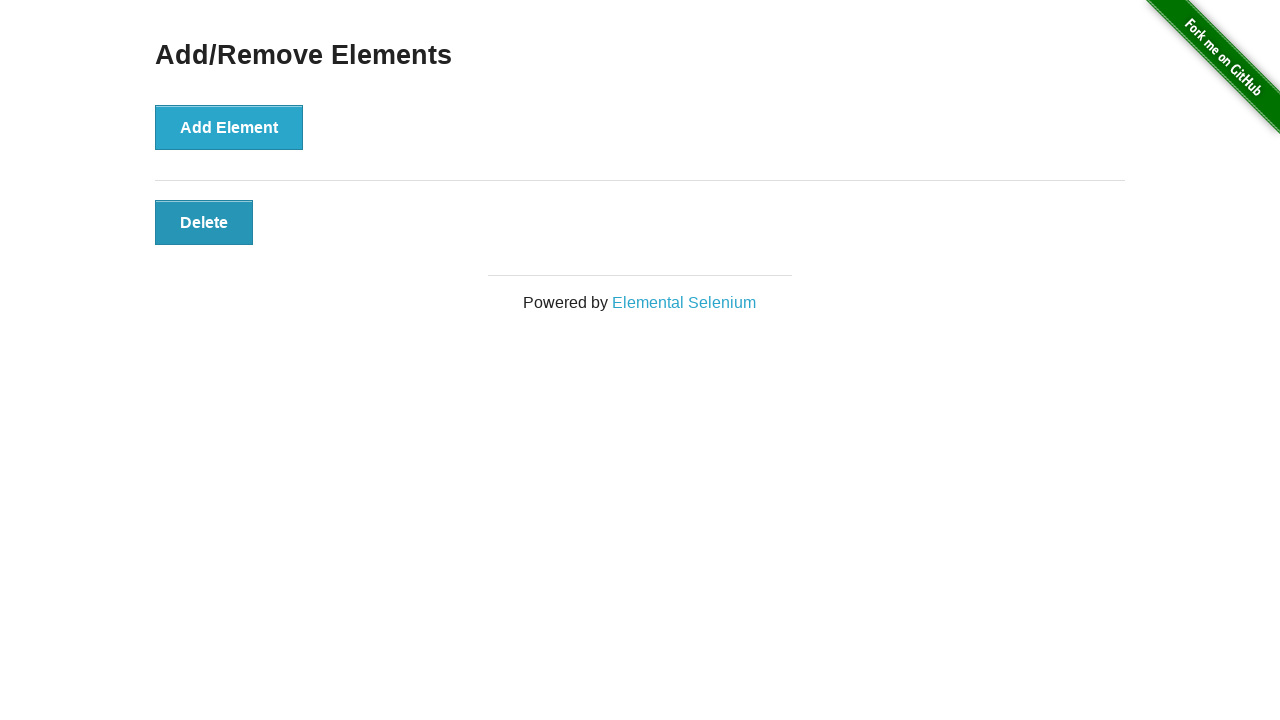

Clicked Delete button to remove element (iteration 5/5) at (204, 222) on .added-manually >> nth=0
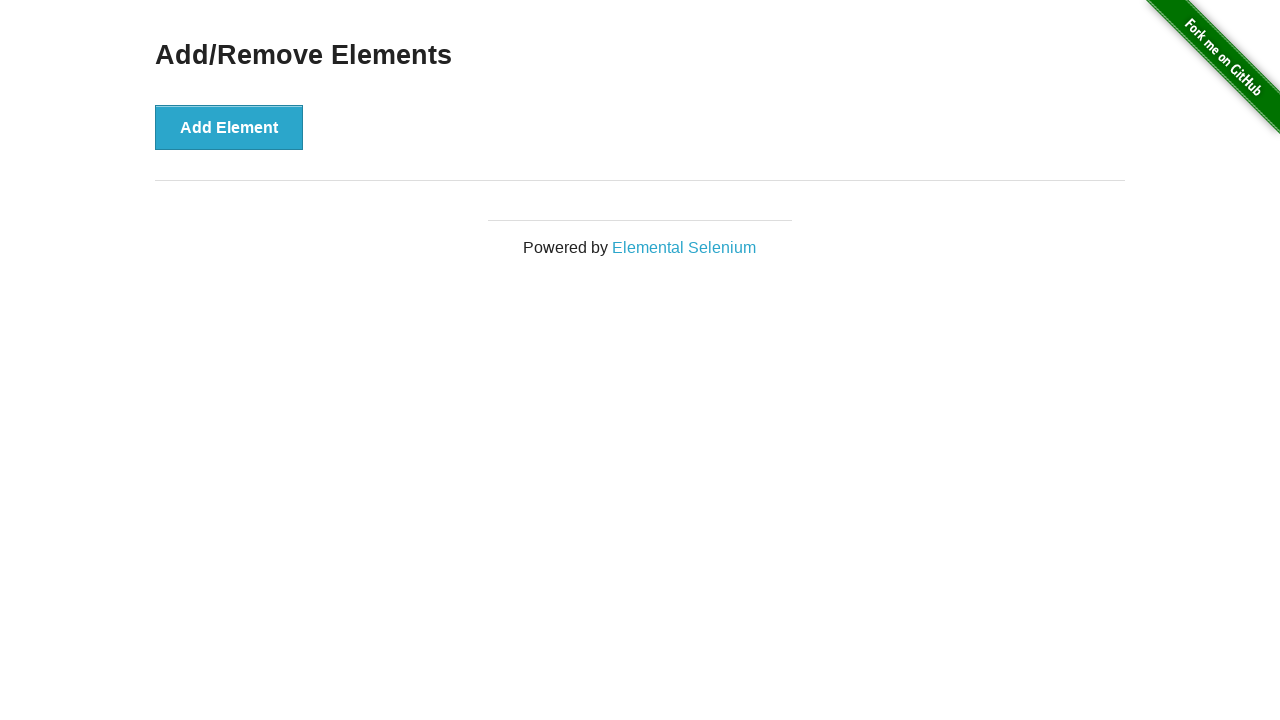

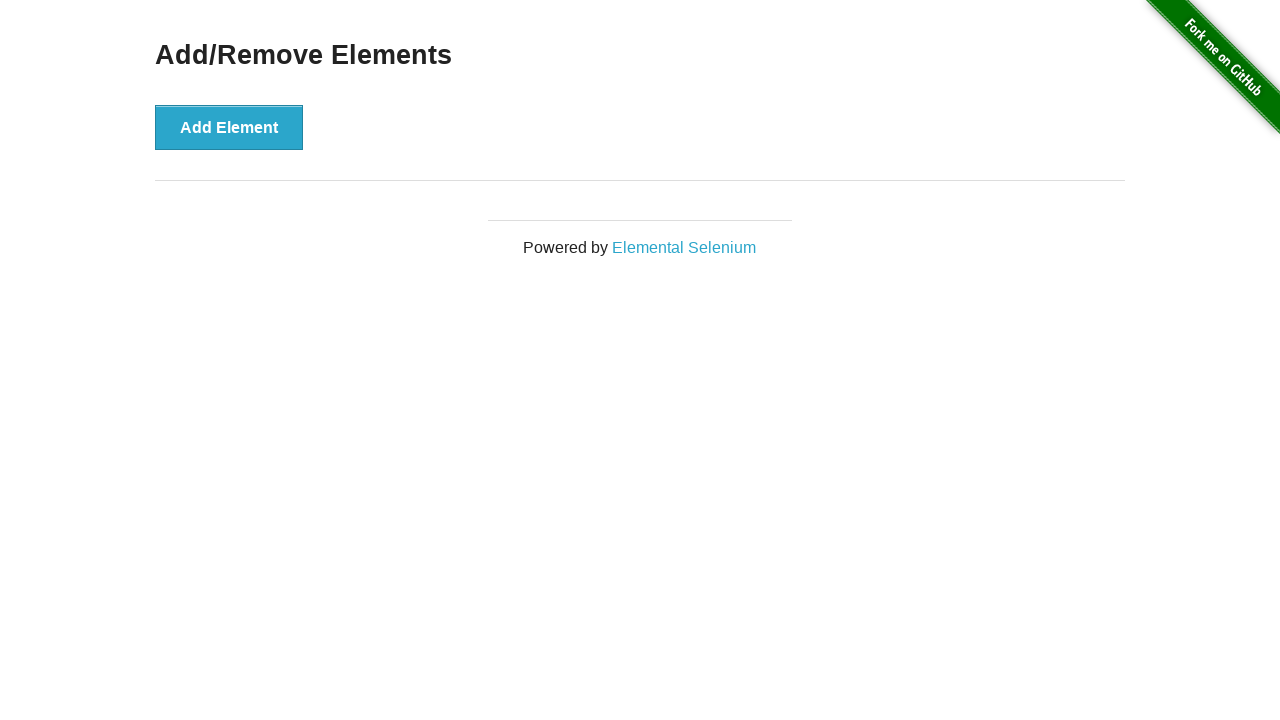